Tests radio button interactions including selection, deselection, checking default selections, and conditional clicking based on enabled state

Starting URL: https://www.leafground.com/radio.xhtml

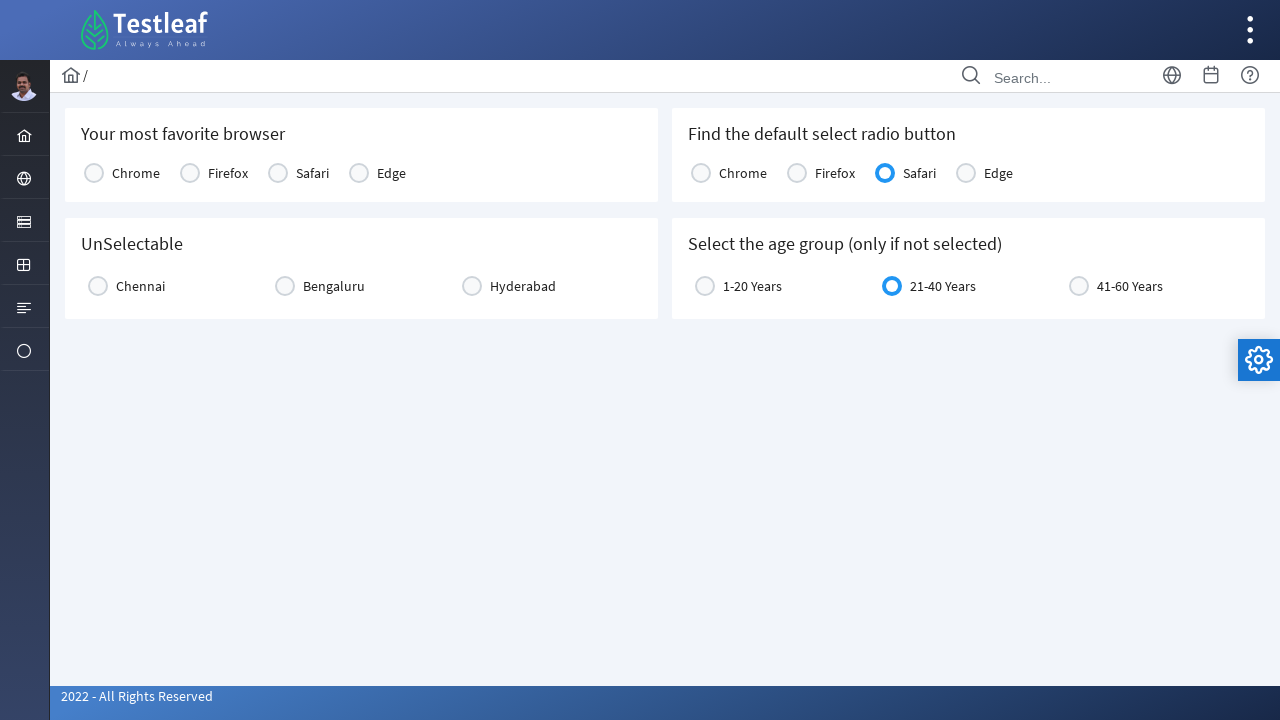

Clicked Chrome radio button at (136, 173) on text='Chrome'
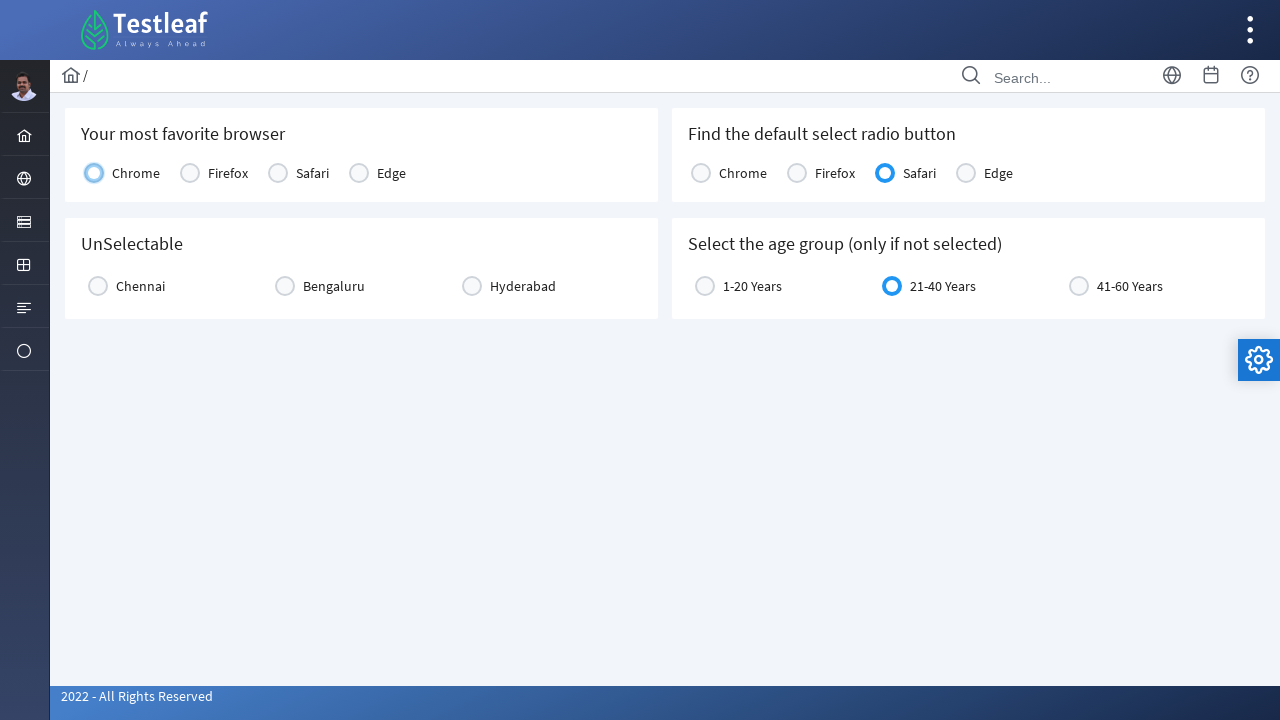

Clicked Chennai radio button (first click) at (140, 286) on text='Chennai'
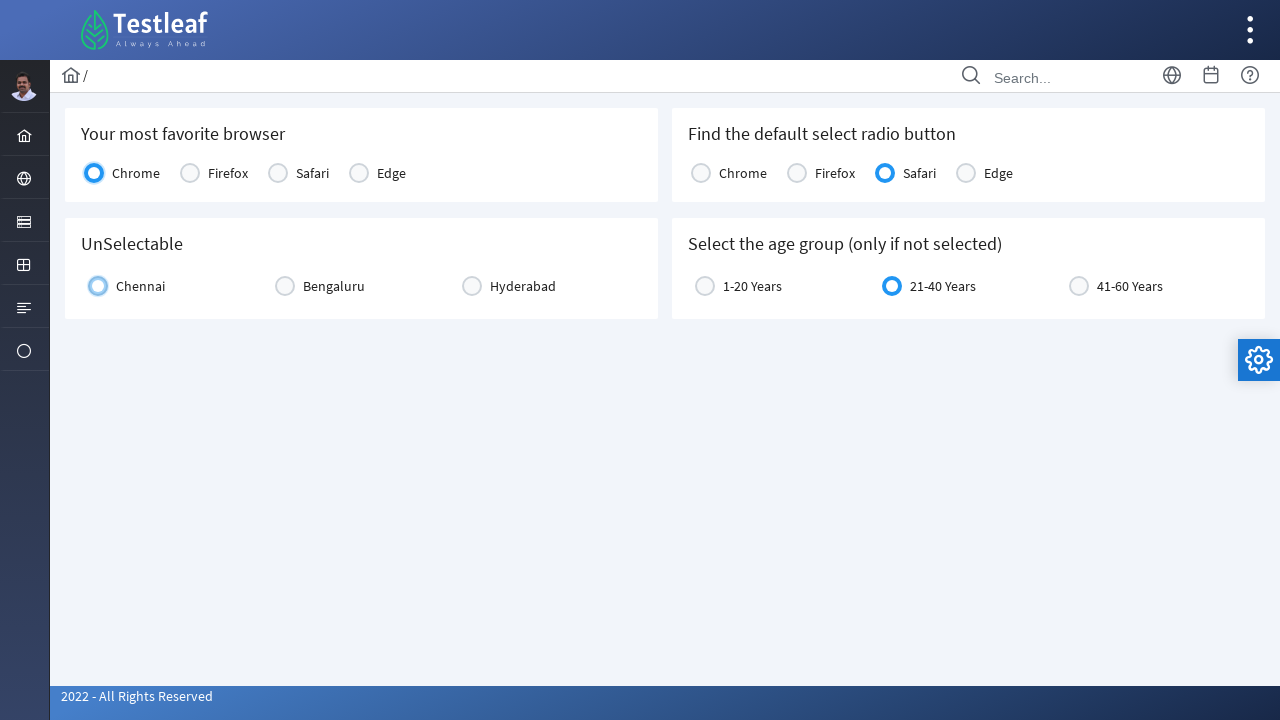

Clicked Chennai radio button (second click to test toggle behavior) at (140, 286) on text='Chennai'
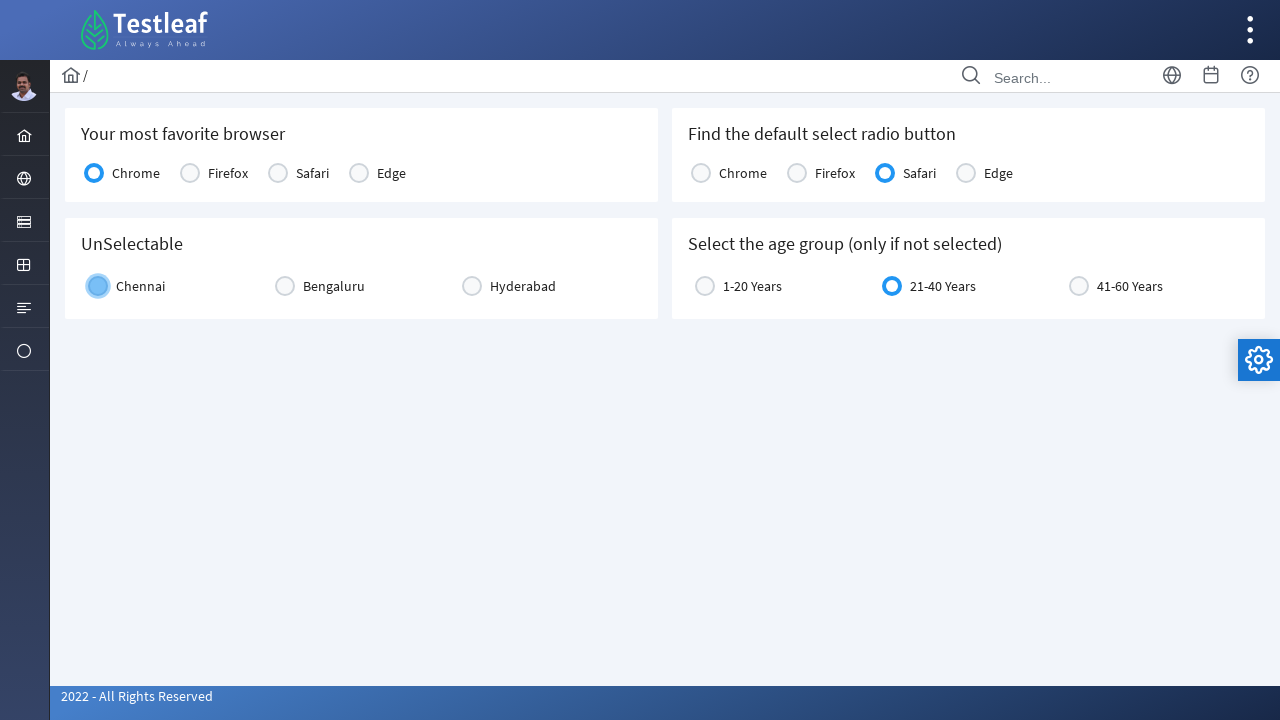

Located Safari radio button element
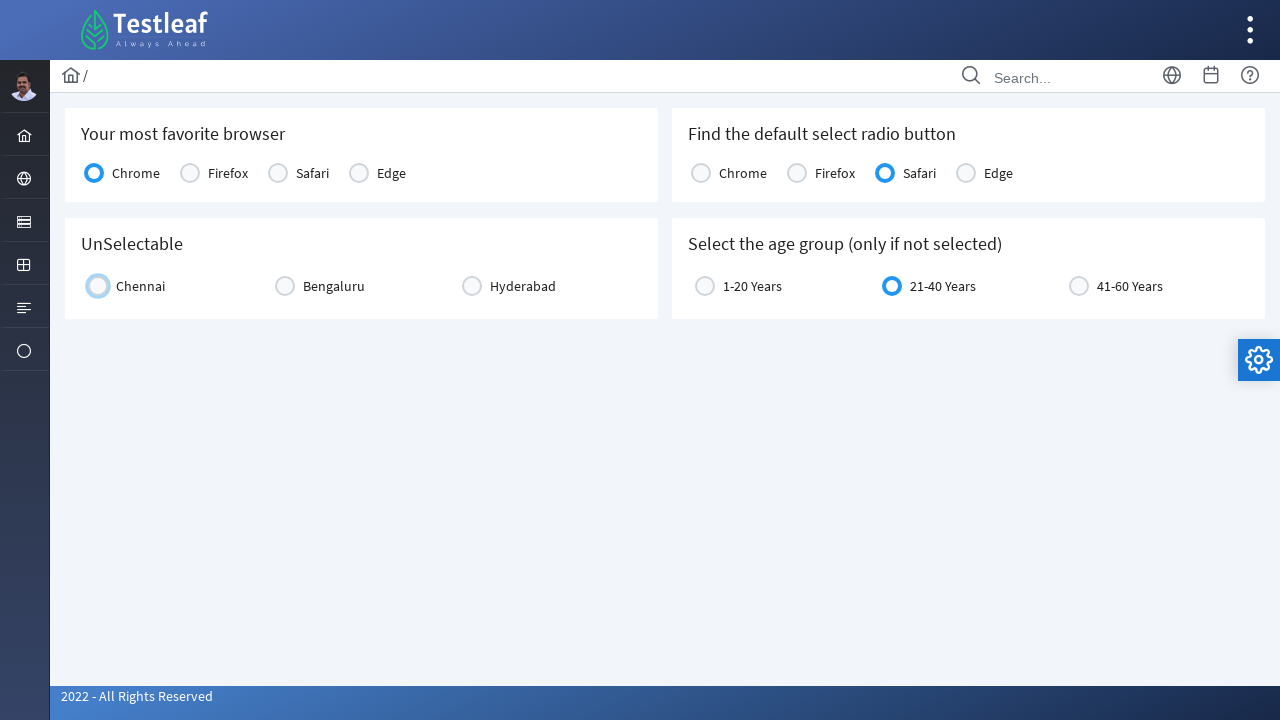

Verified Safari radio button is visible - Default Selected Radio Button is Safari
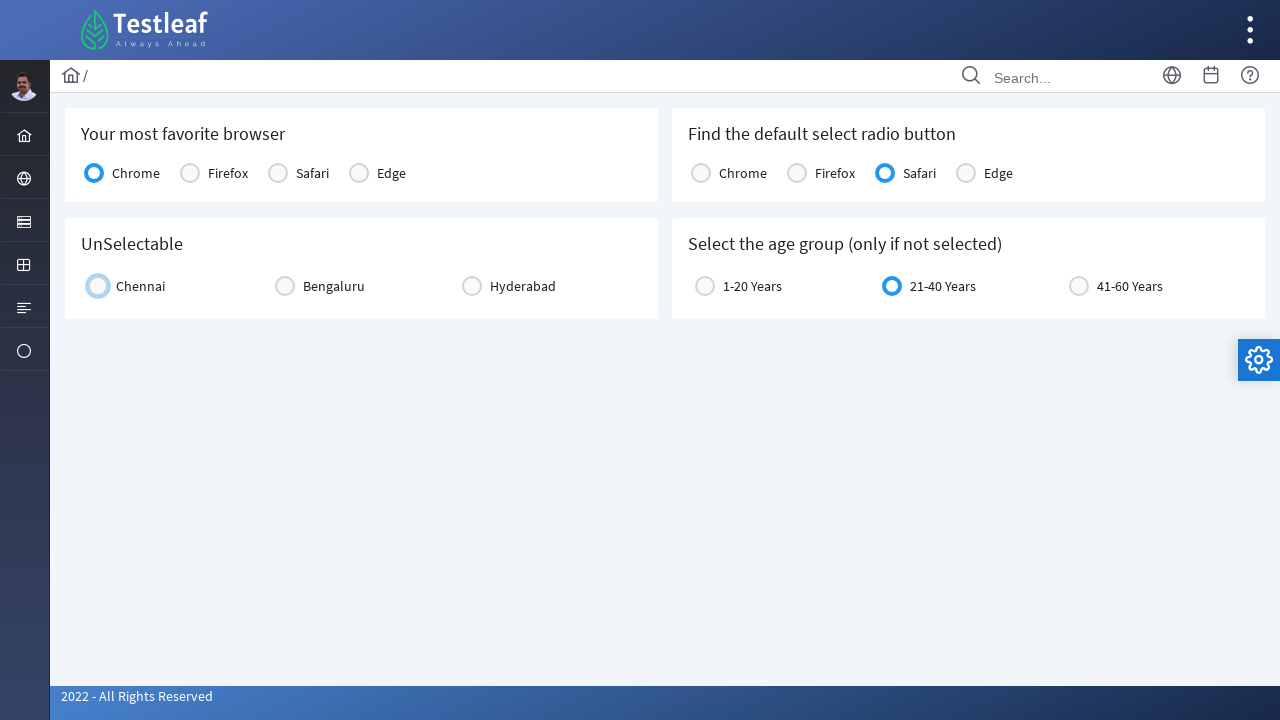

Located 21-40 Years age range radio button
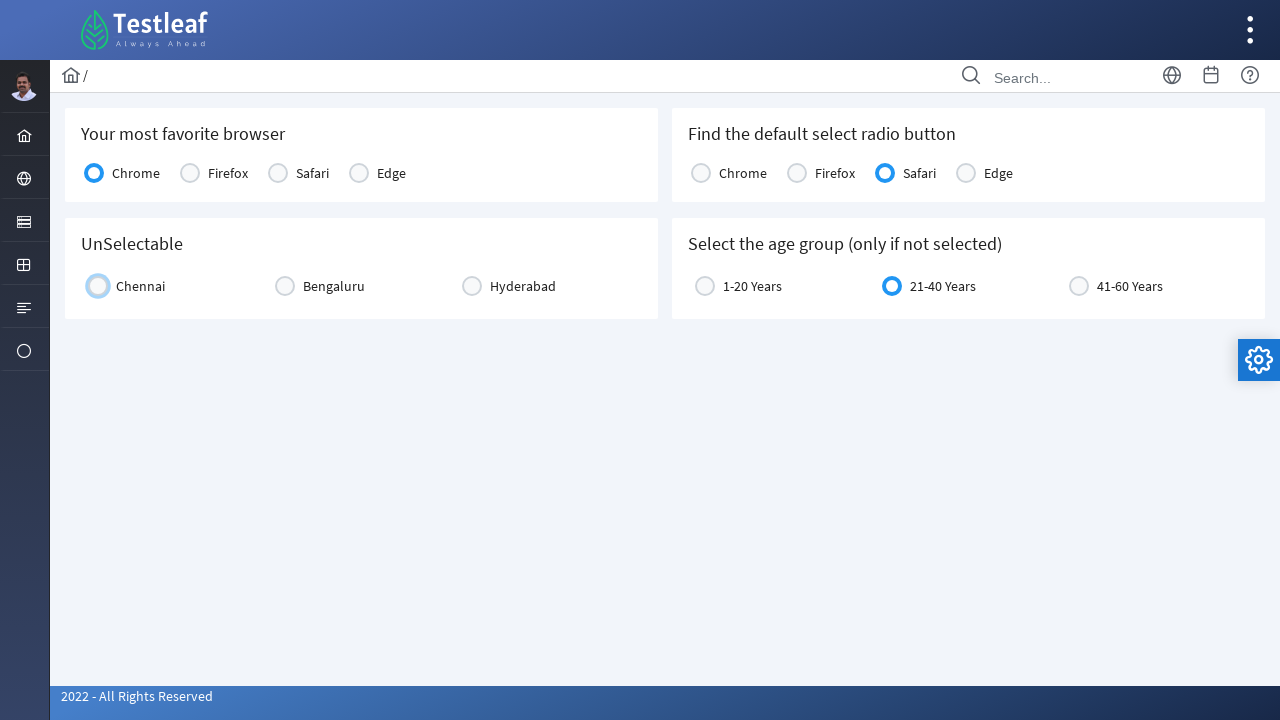

Confirmed 21-40 Years radio button is enabled
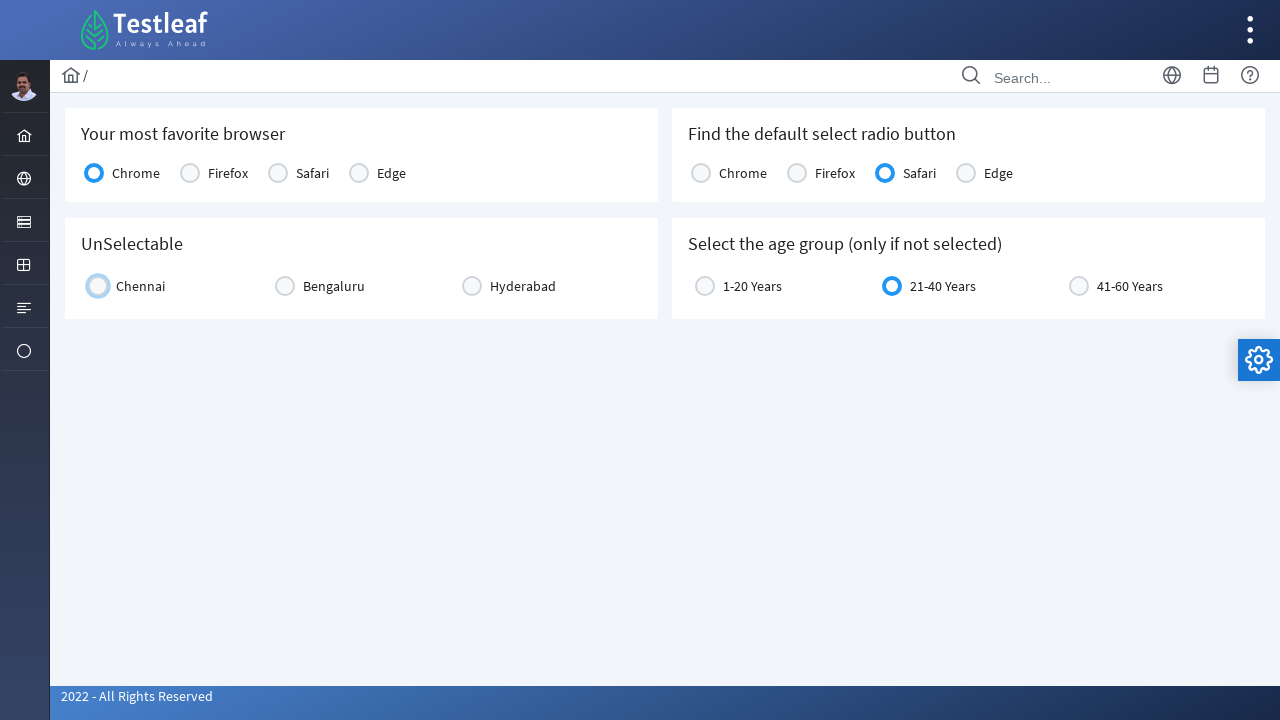

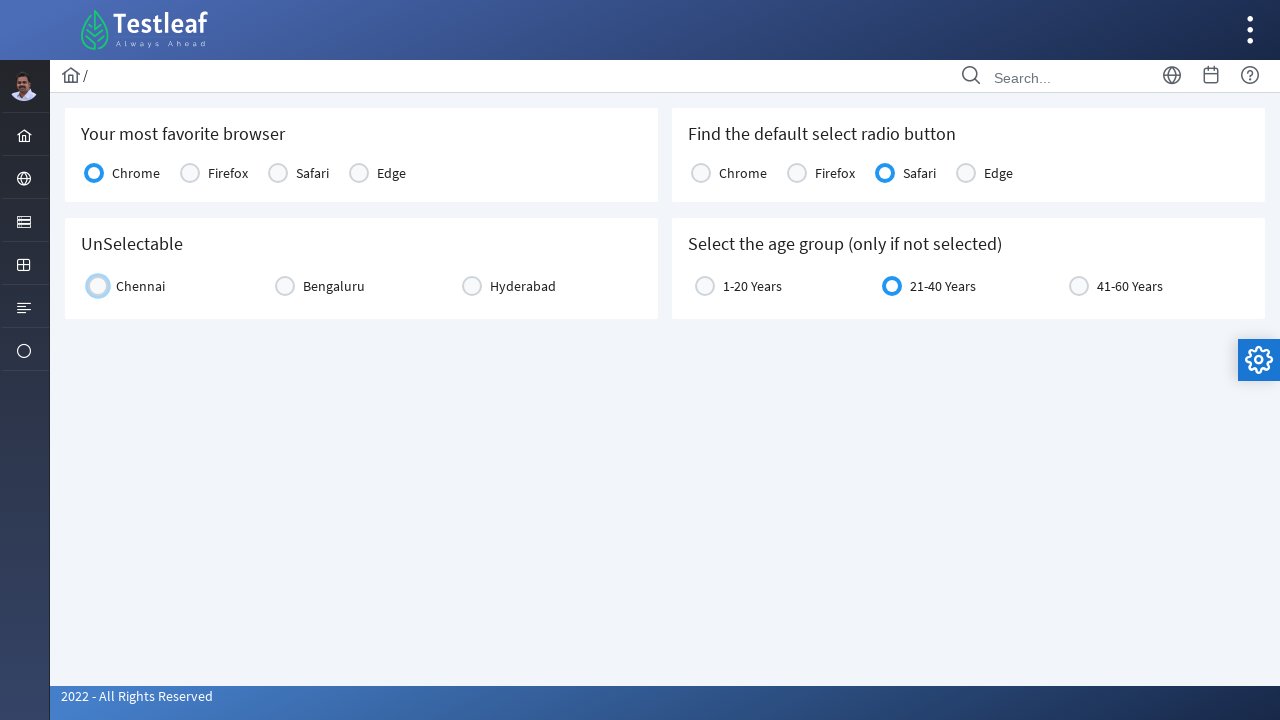